Navigates to the Obsqura Zone website and verifies the page loads successfully by checking the page content is available.

Starting URL: https://www.obsqurazone.com/

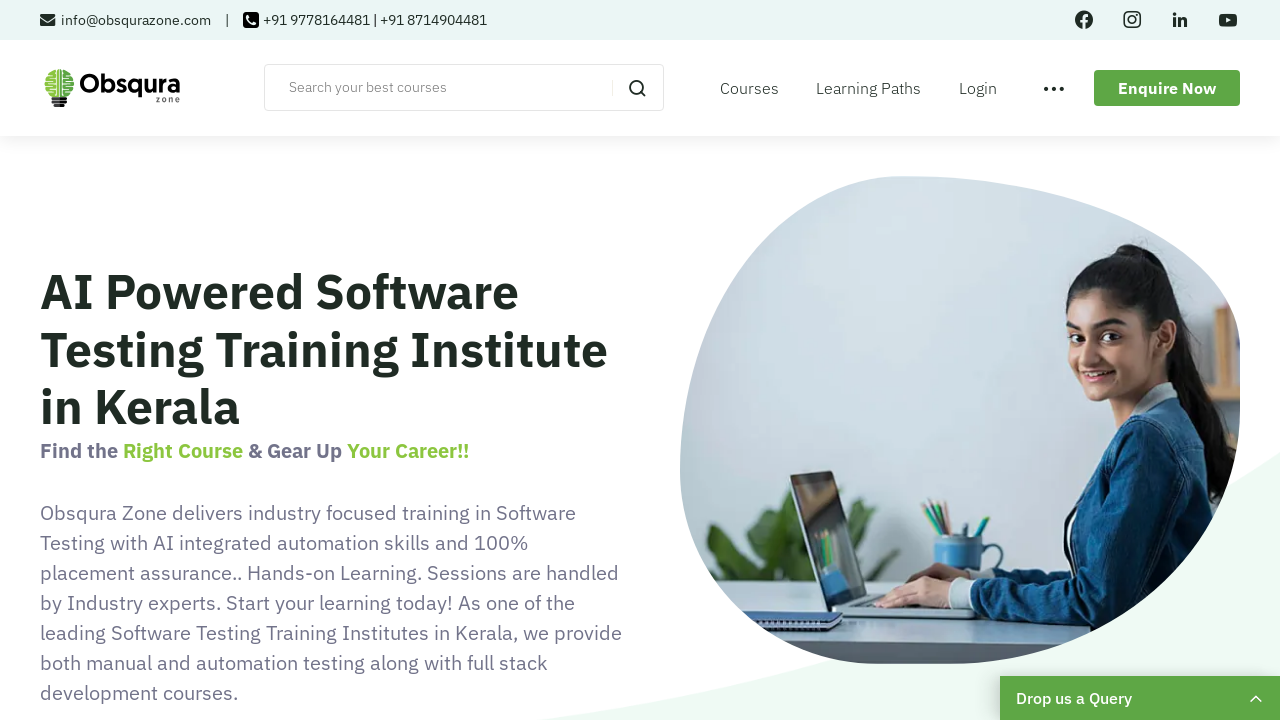

Waited for page to reach domcontentloaded state
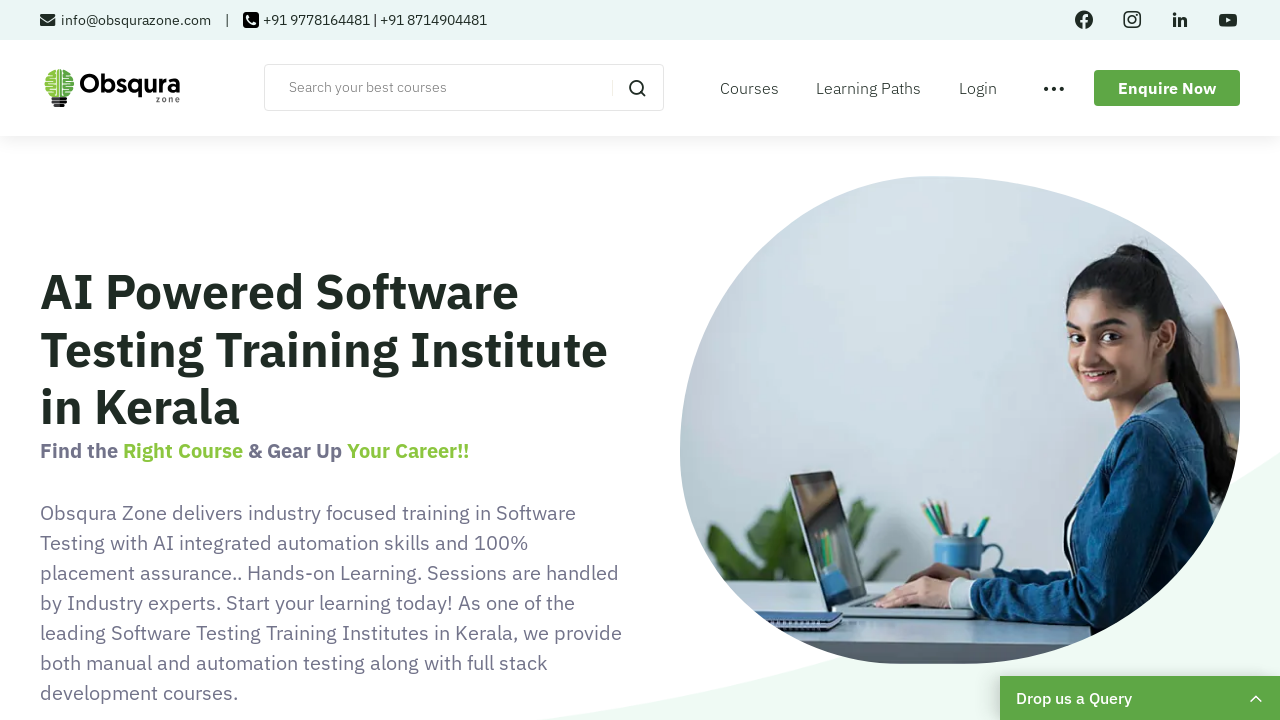

Verified page content is accessible
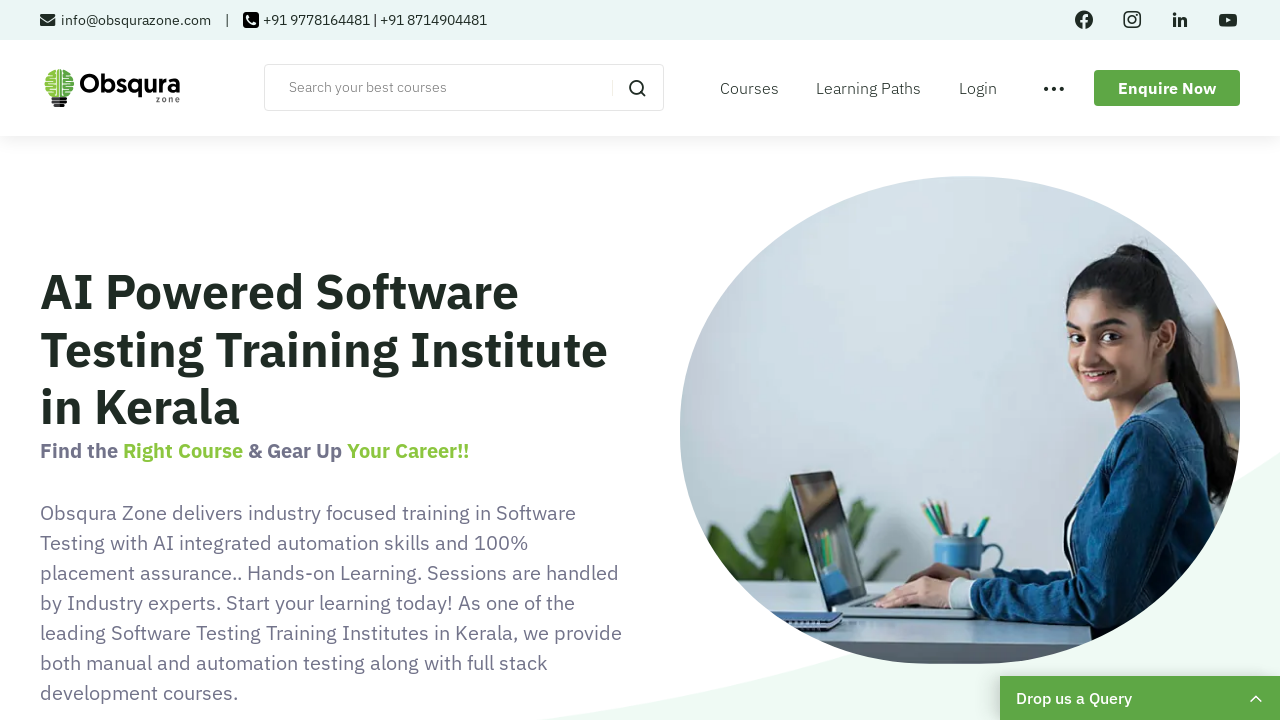

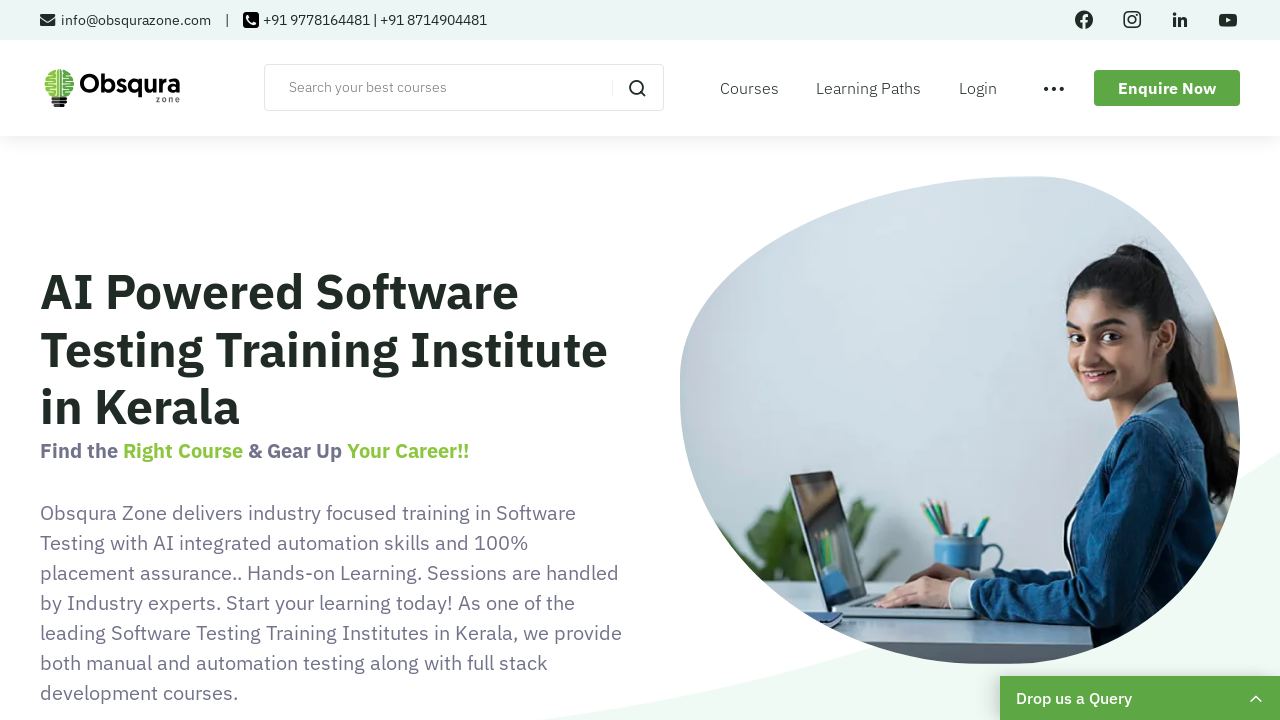